Tests right-click (context click) functionality on a button element and verifies that the correct message is displayed after the right-click action

Starting URL: https://demoqa.com/buttons

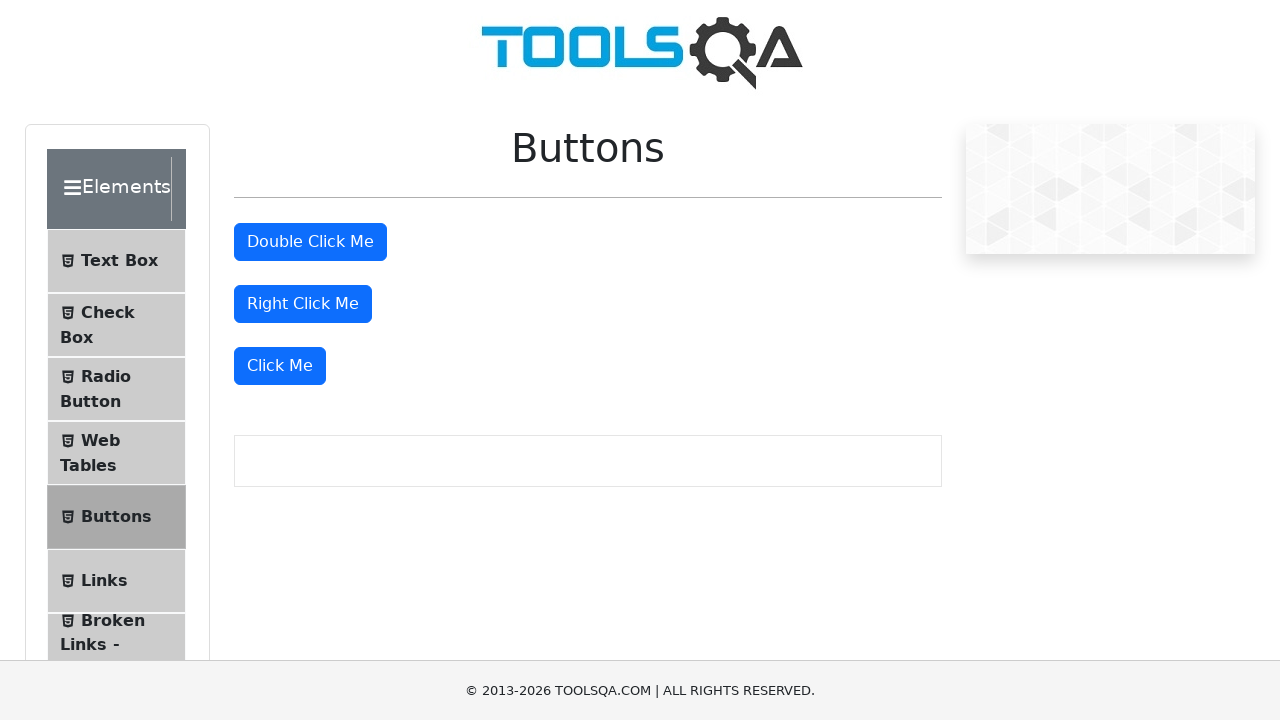

Located the right-click button element
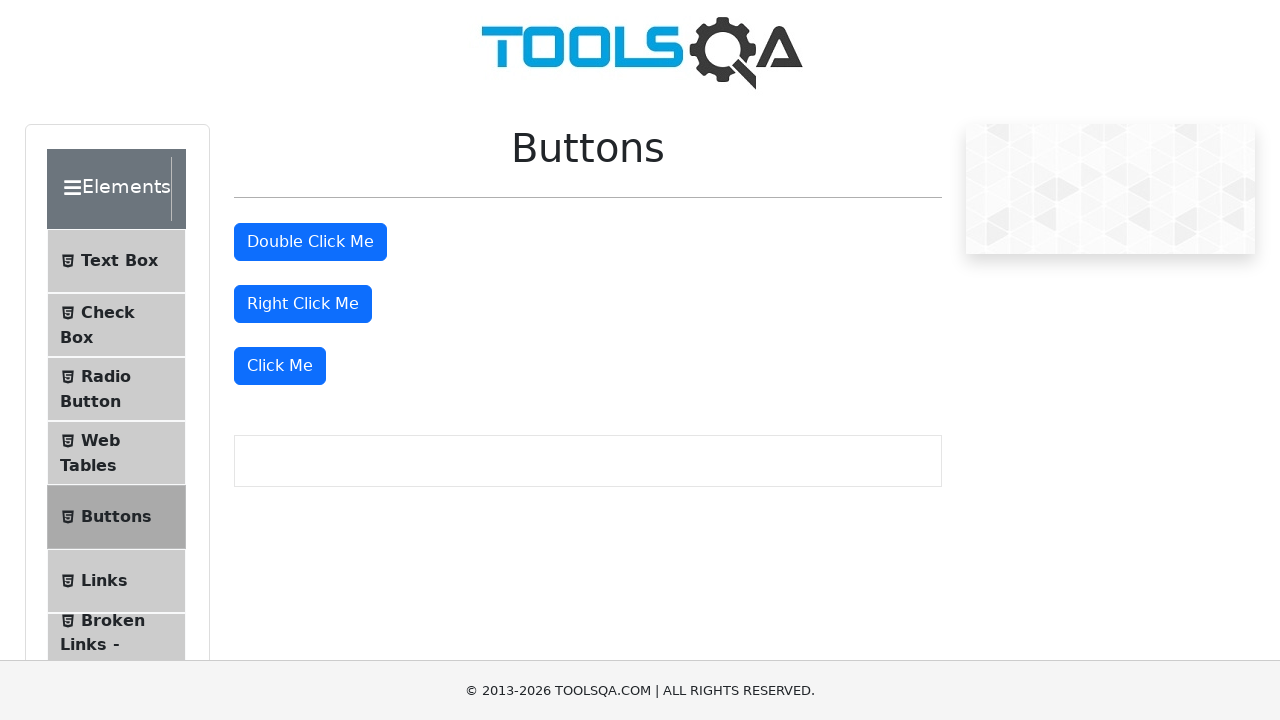

Performed right-click on the button element at (303, 304) on #rightClickBtn
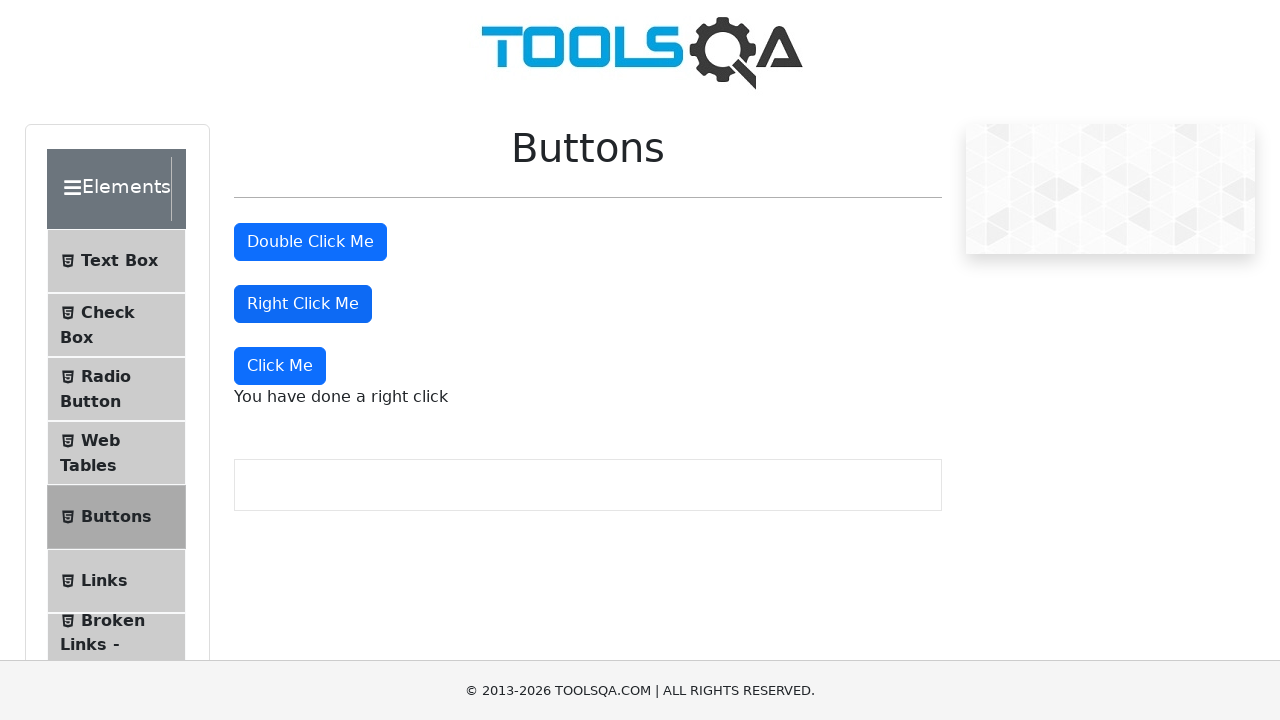

Right-click message element appeared
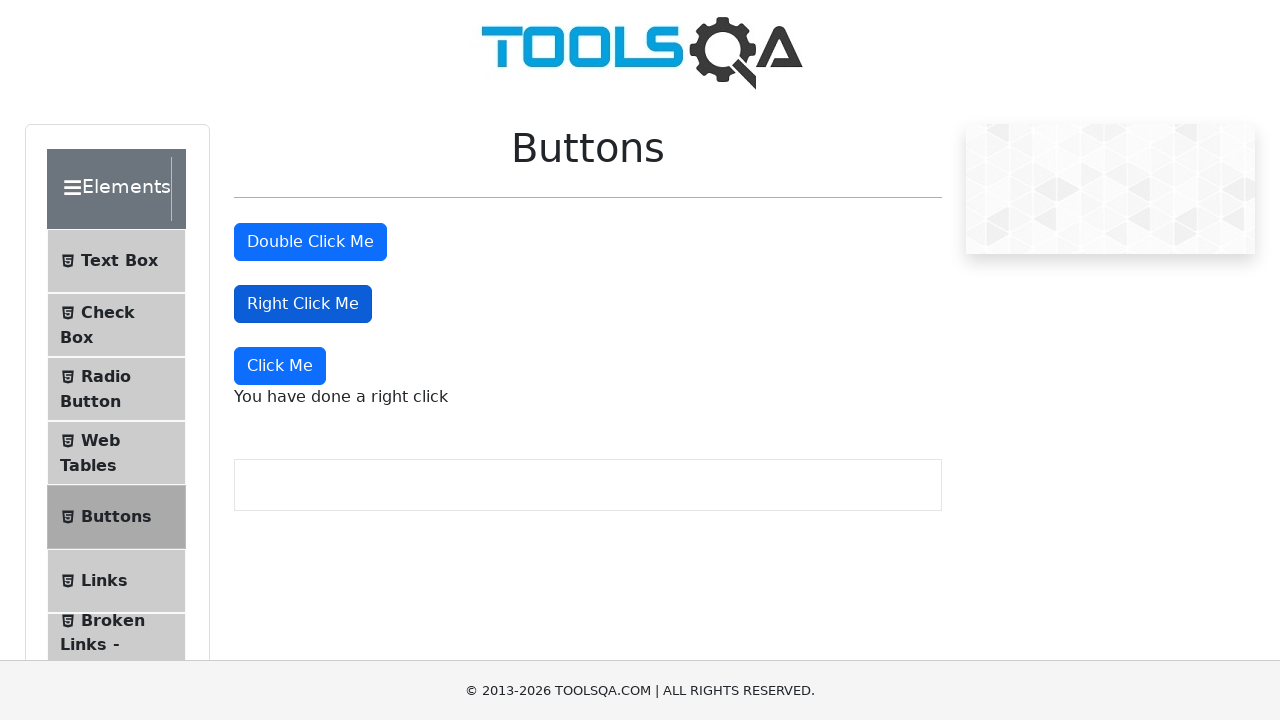

Retrieved text content from right-click message
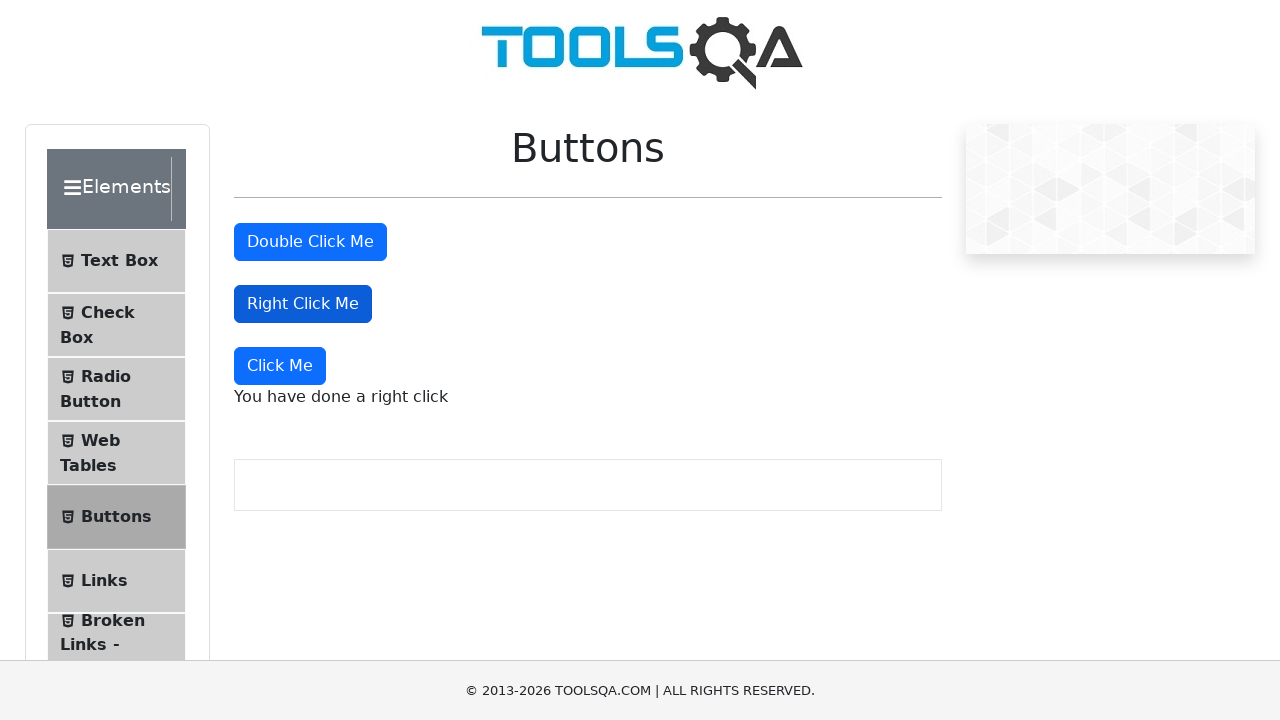

Verified right-click message contains expected text 'You have done a right click'
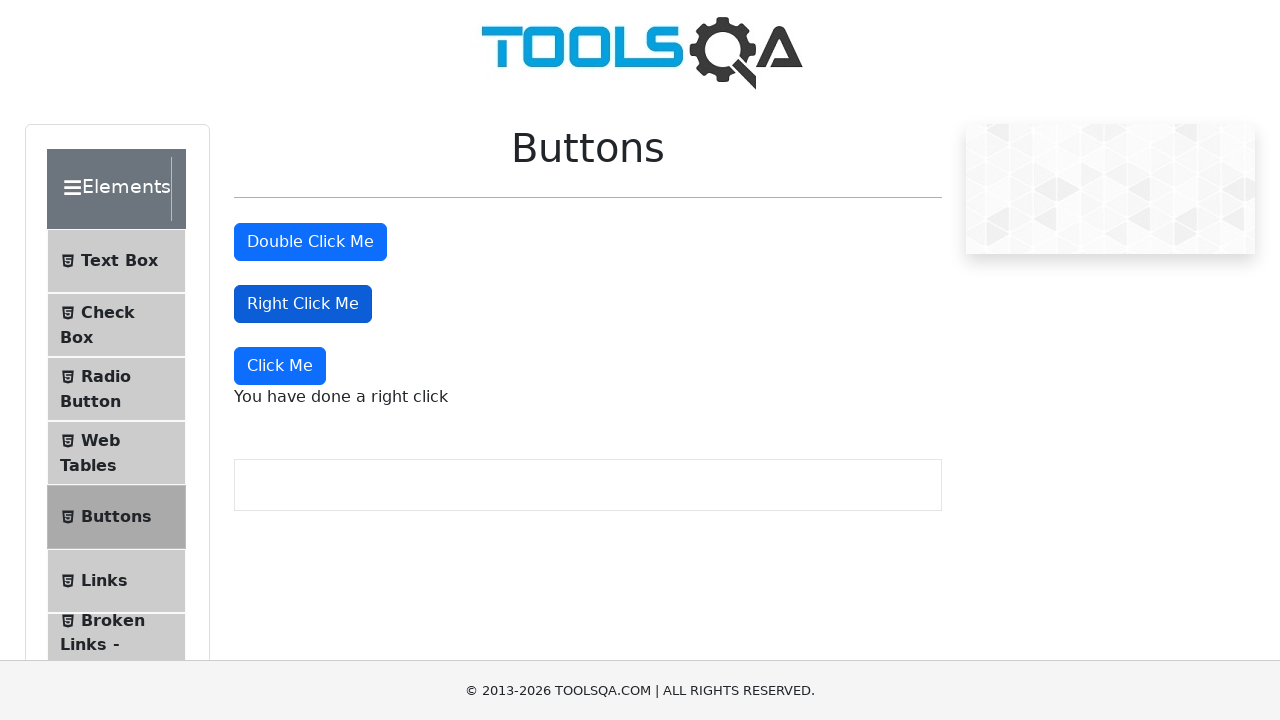

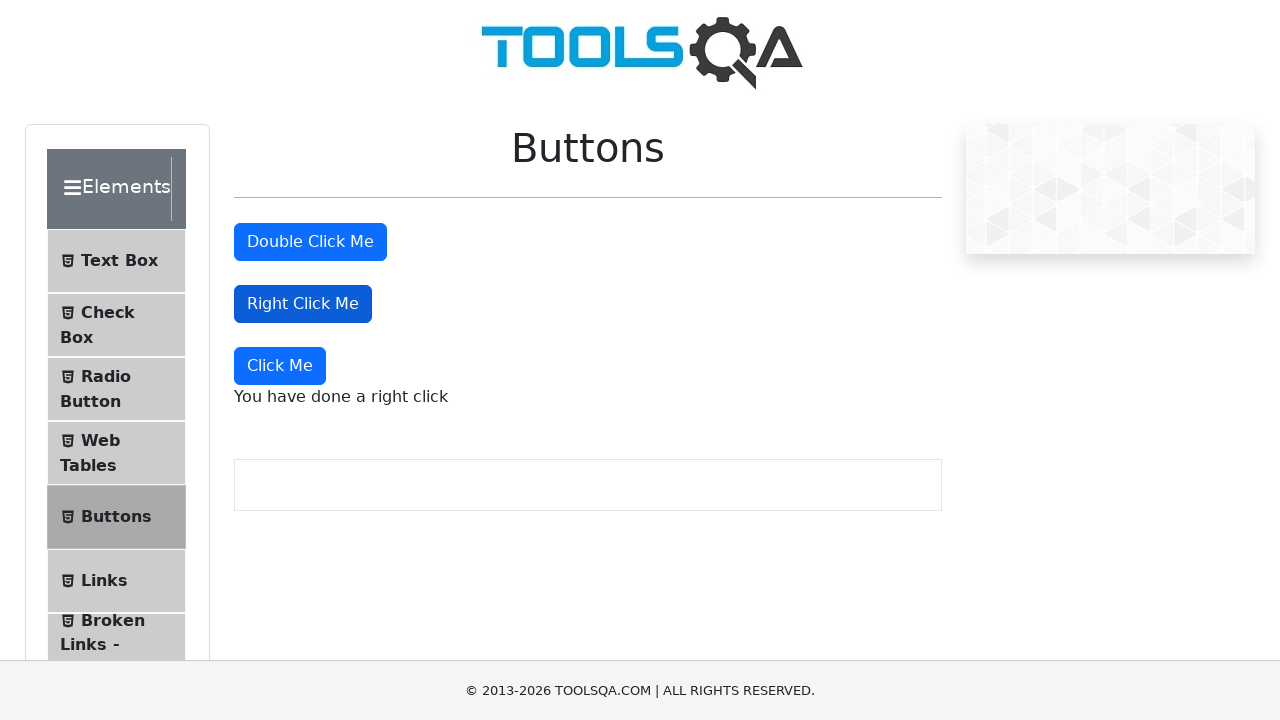